Tests the drag and drop slider functionality by navigating to the Drag & Drop Sliders page and dragging the slider with default value 15 to reach a value of 95

Starting URL: https://www.lambdatest.com/selenium-playground

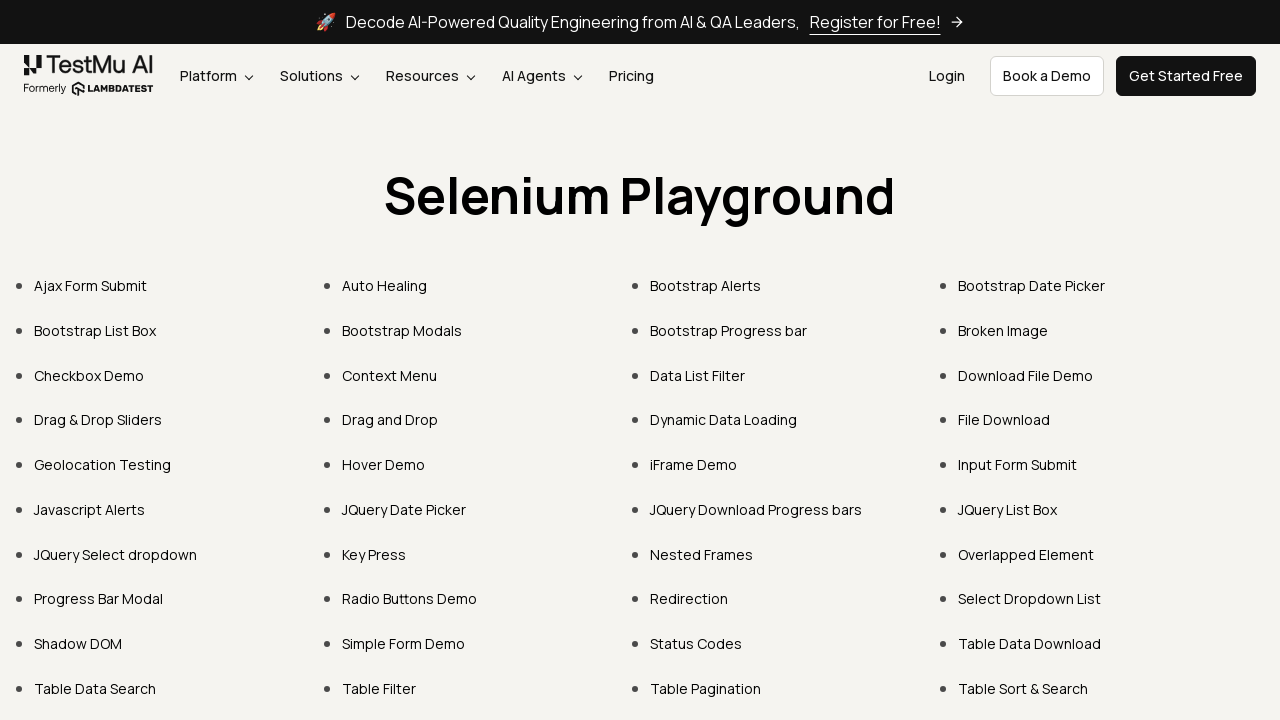

Clicked on 'Drag & Drop Sliders' link at (98, 420) on xpath=//a[normalize-space()='Drag & Drop Sliders']
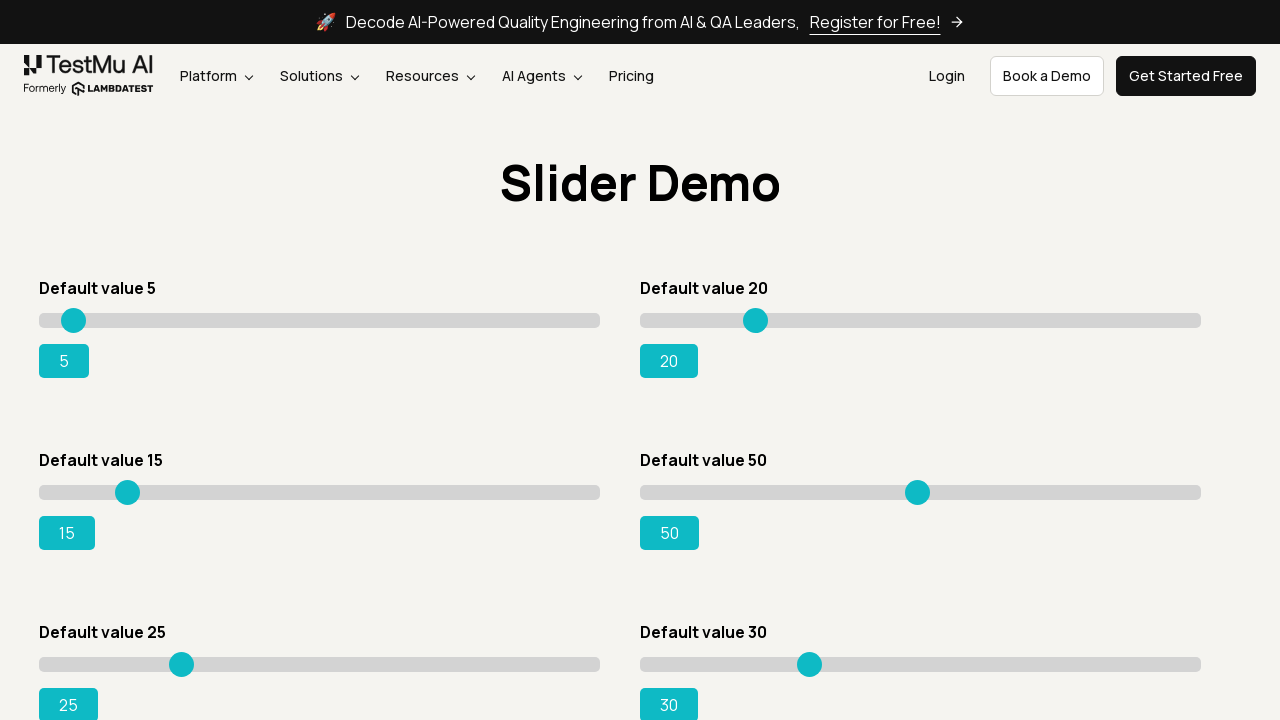

Slider page loaded with default value 15
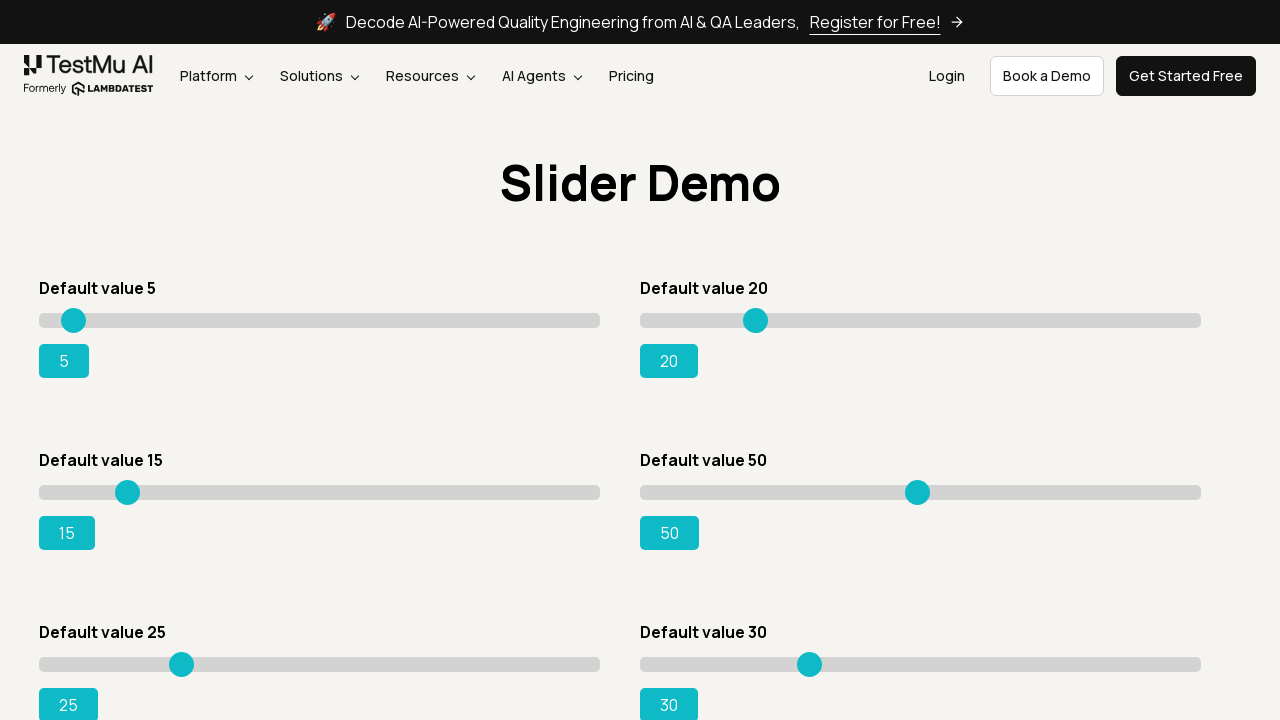

Located slider element with value 15
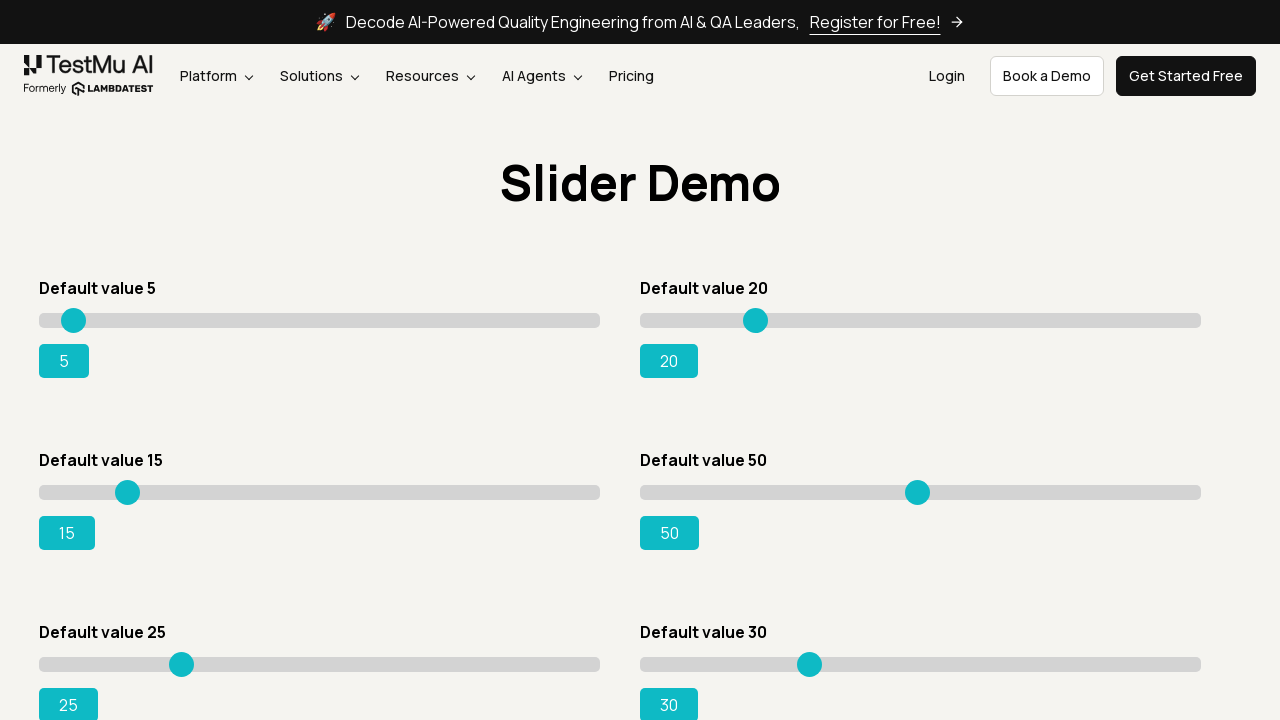

Retrieved slider bounding box for drag calculation
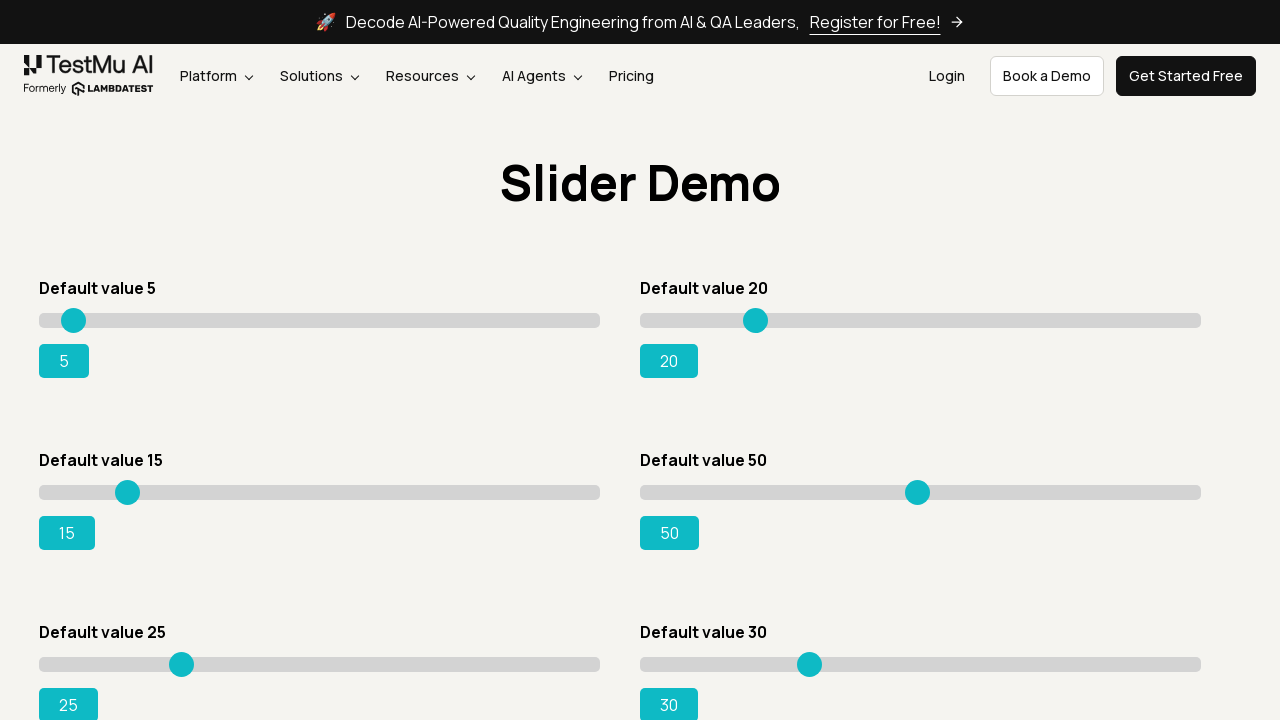

Moved mouse to slider starting position (15% position) at (123, 492)
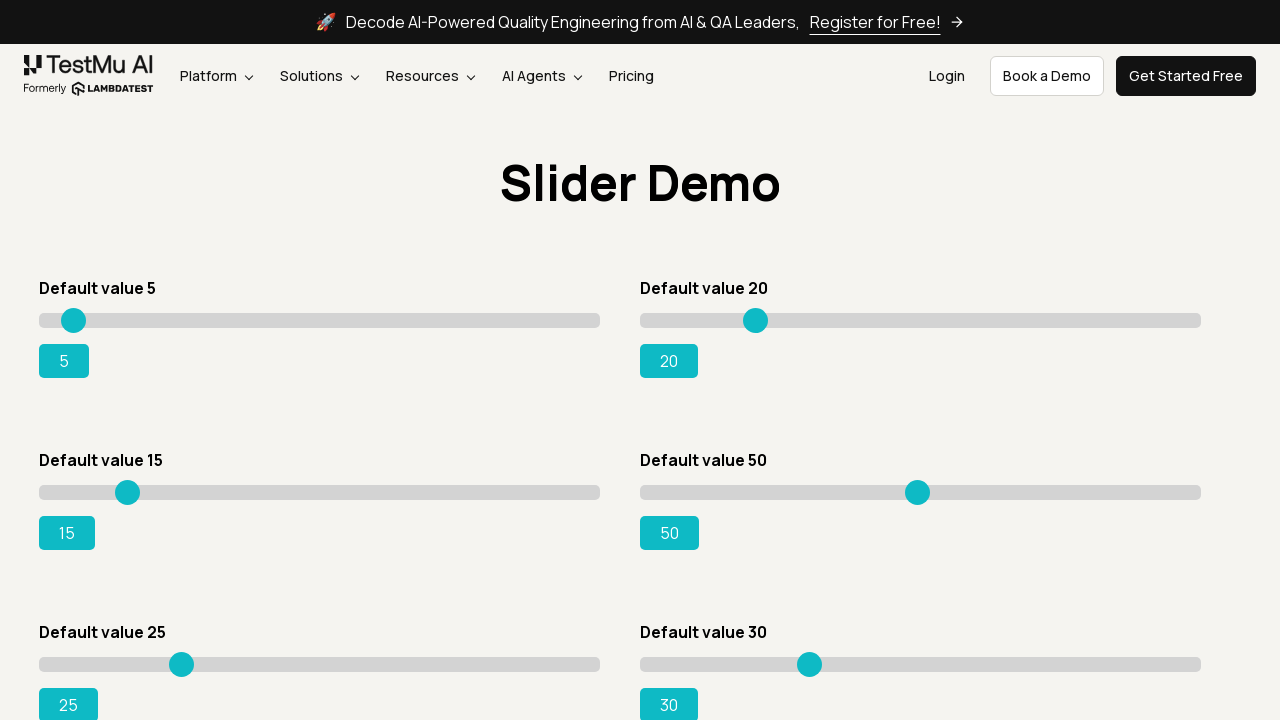

Pressed mouse button down on slider at (123, 492)
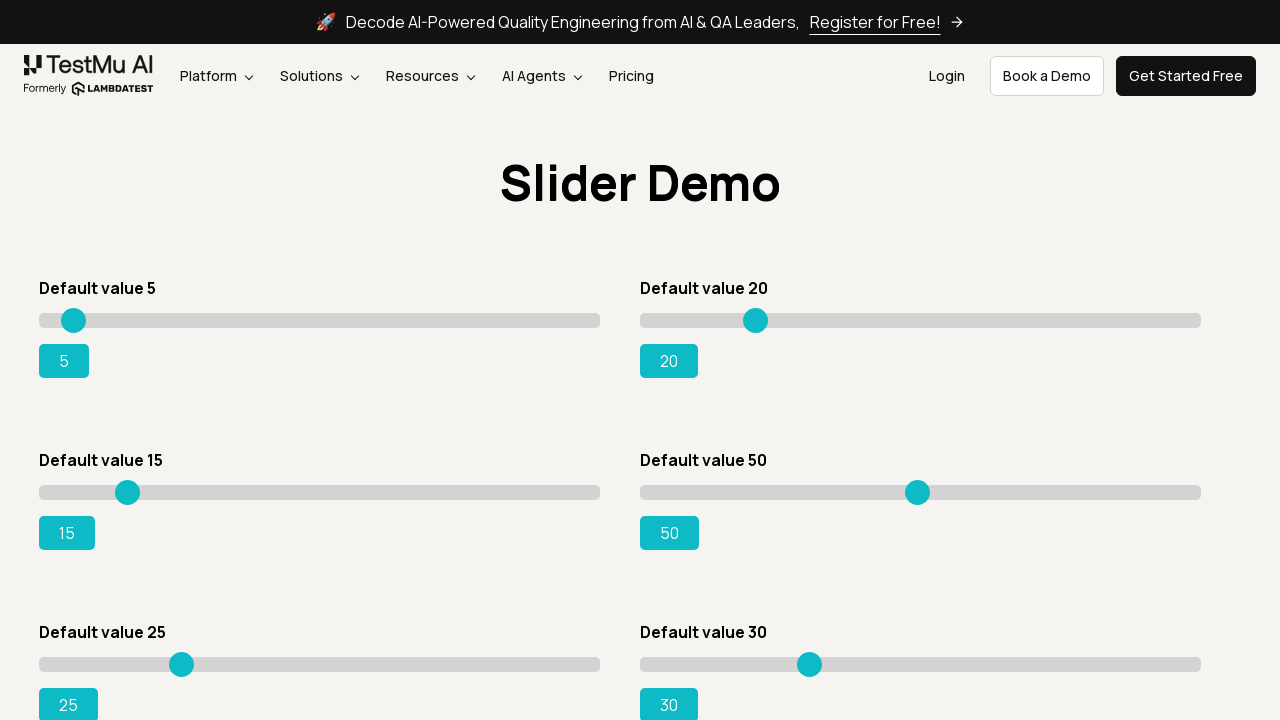

Dragged slider to 95% position at (572, 492)
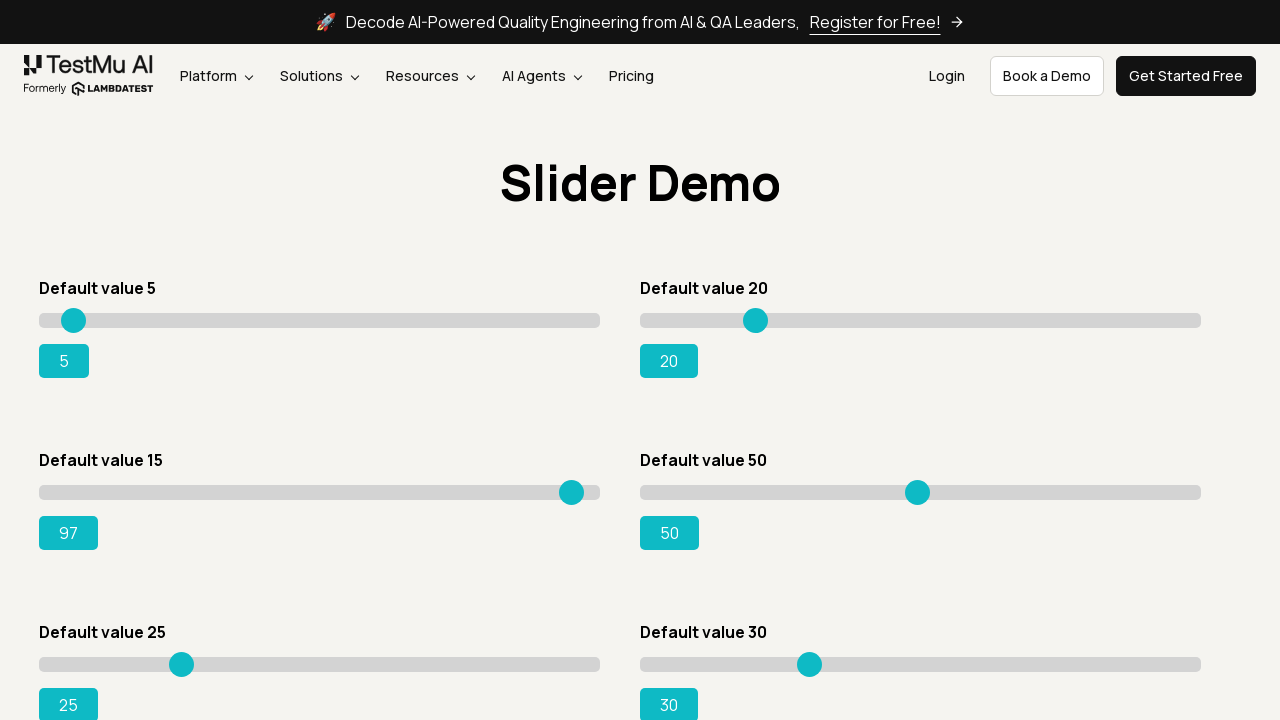

Released mouse button after dragging slider at (572, 492)
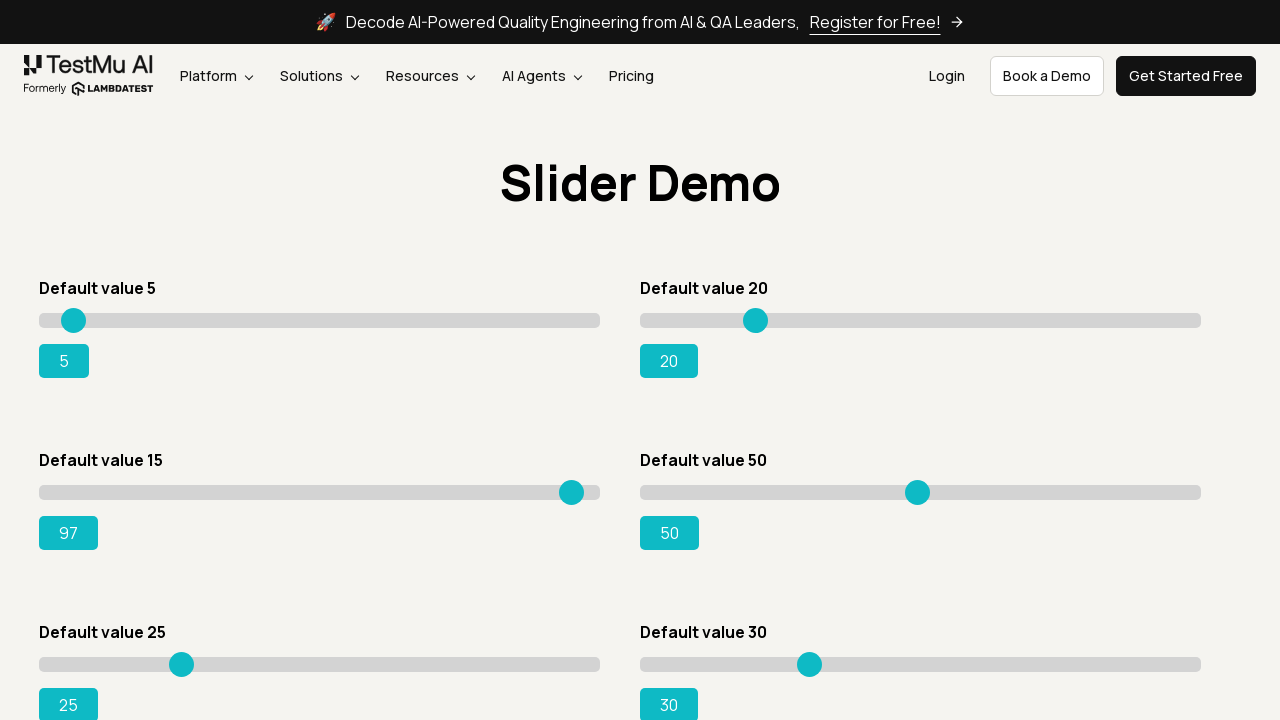

Slider value successfully updated to 95
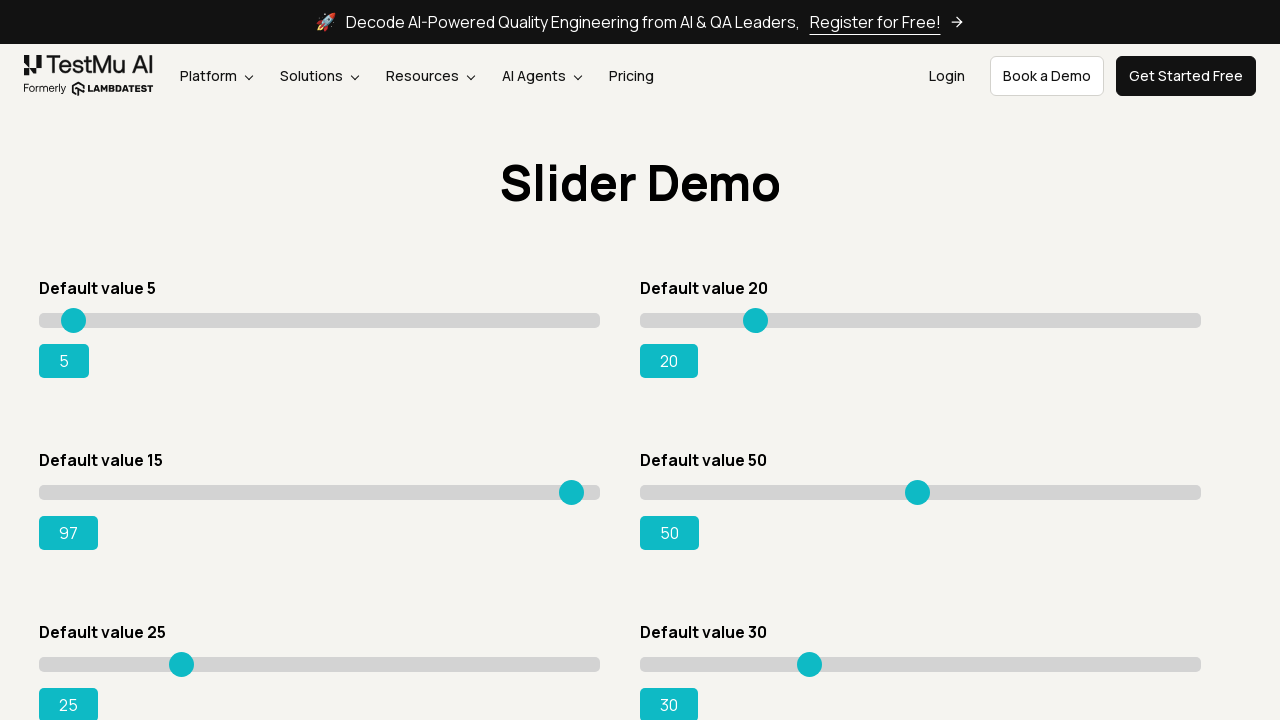

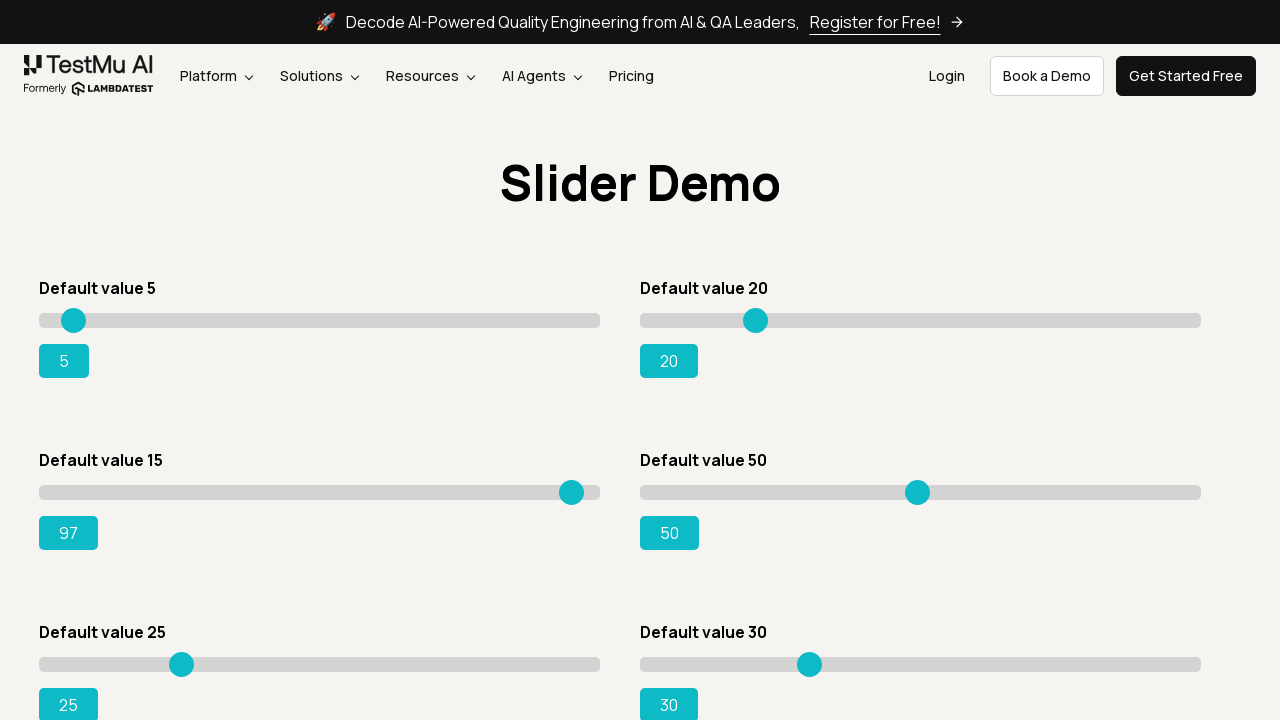